Tests an e-commerce practice site by searching for products containing "ca", verifying 4 products appear, adding specific items to cart (including Cashews), proceeding through checkout, and verifying an error message appears when terms are not accepted.

Starting URL: https://rahulshettyacademy.com/seleniumPractise/#/

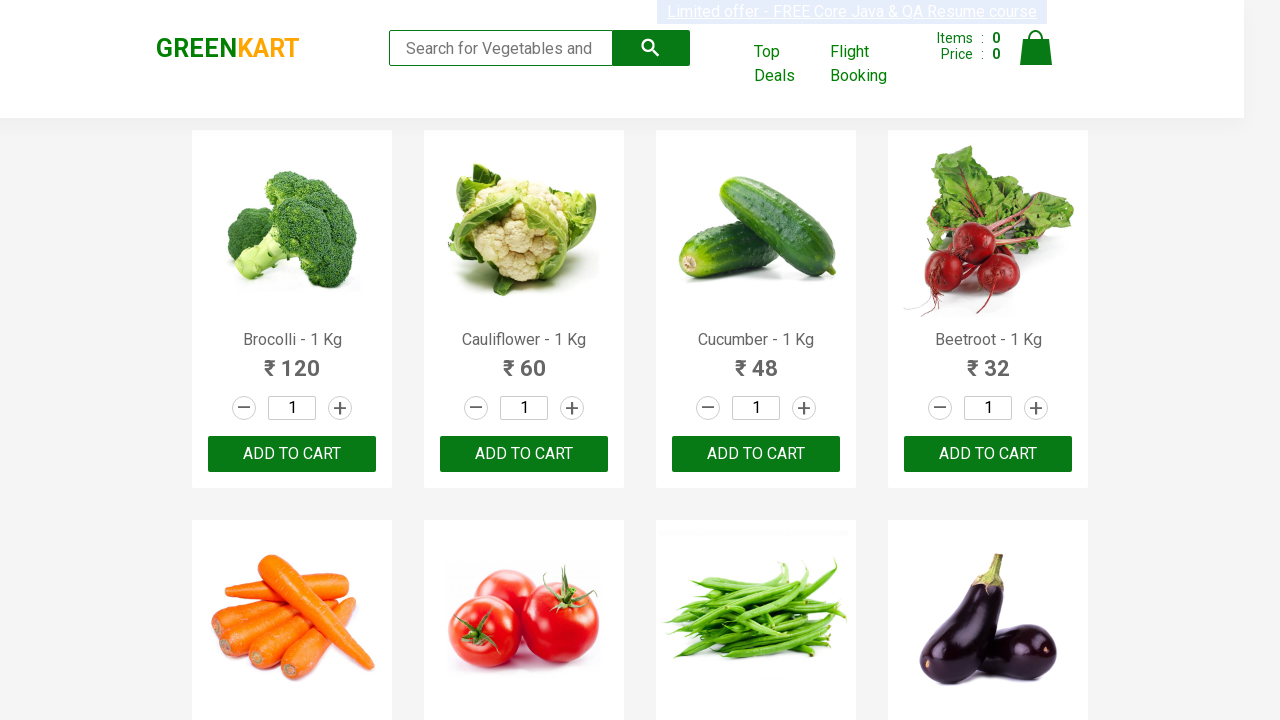

Filled search box with 'ca' to filter products on .search-keyword
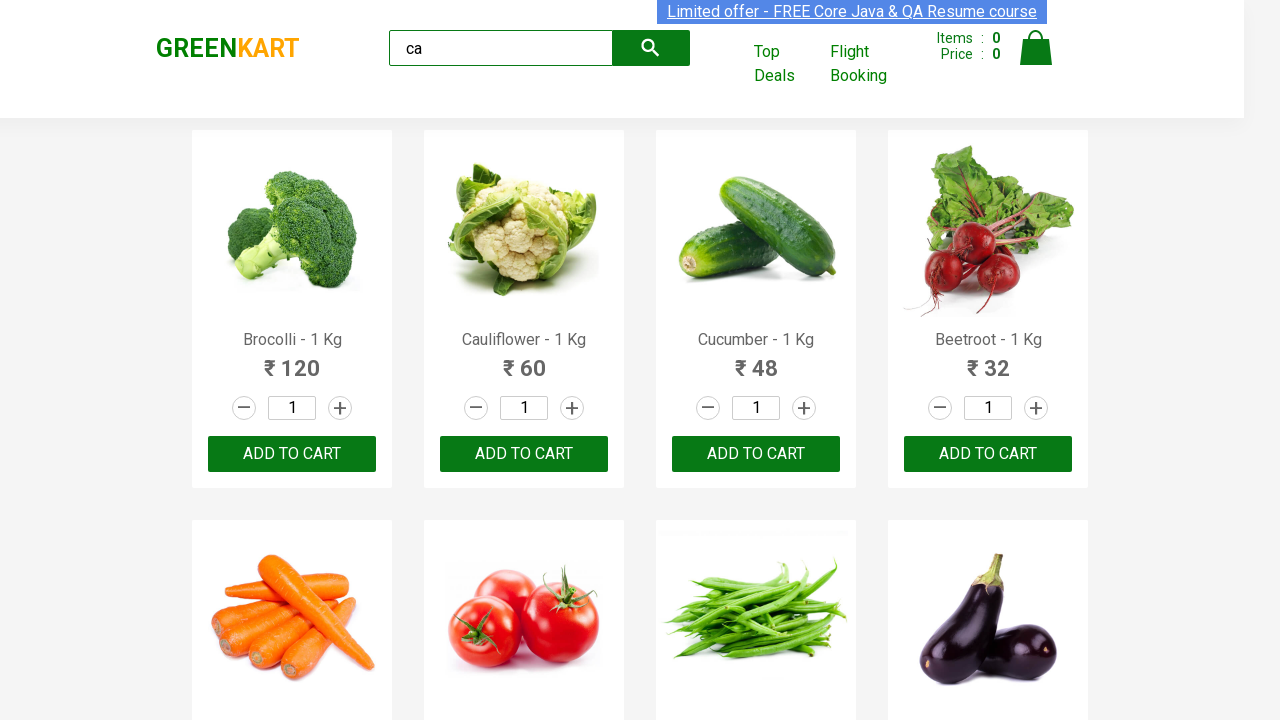

Waited for products to filter
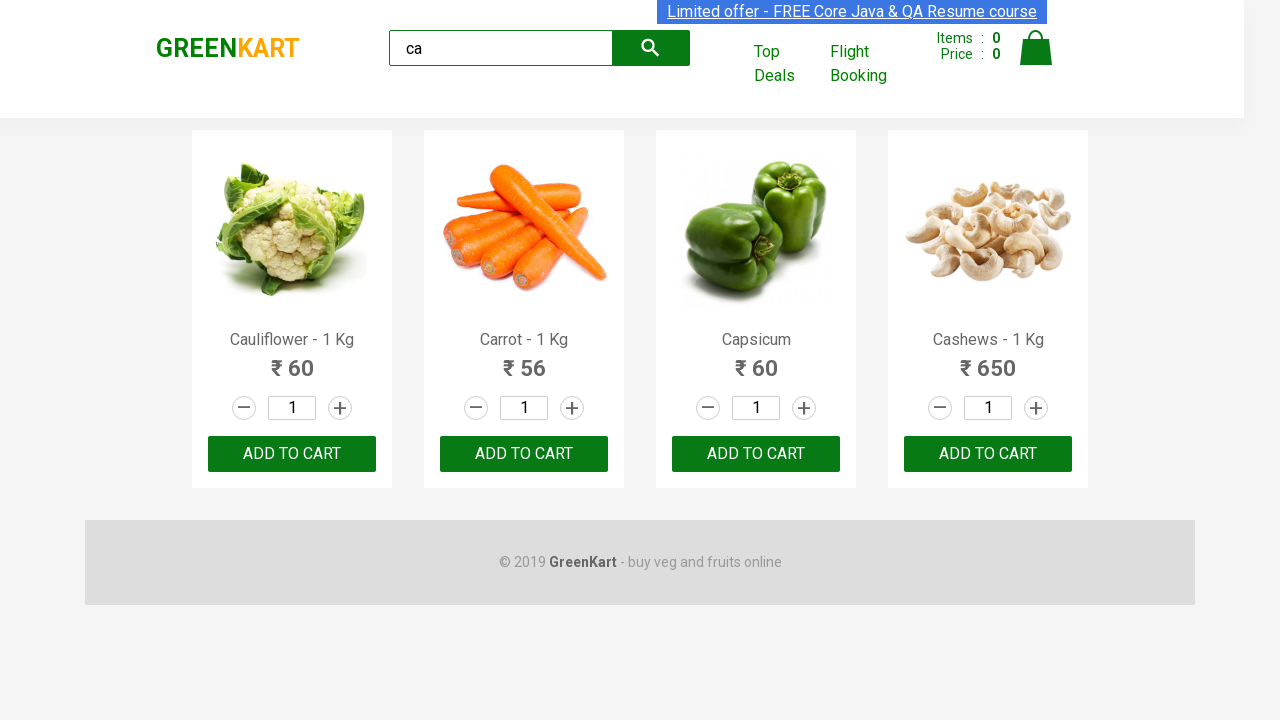

Located visible products
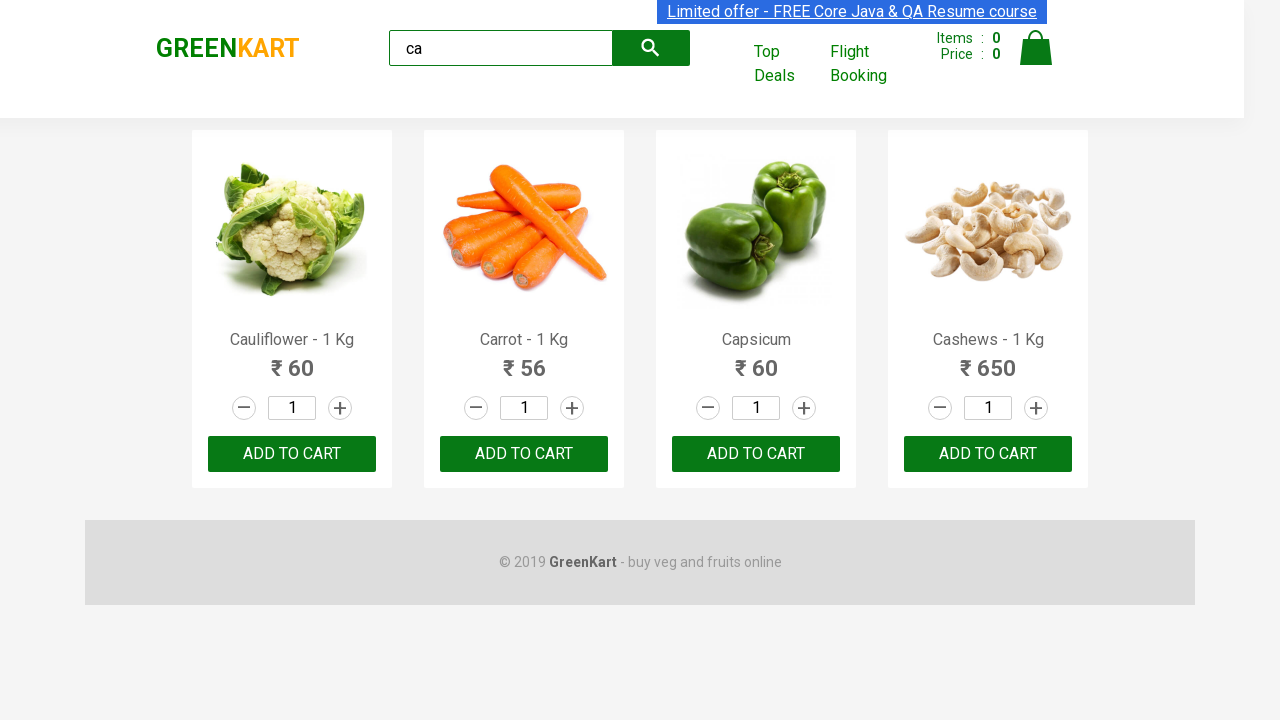

Verified 4 products are visible after filtering
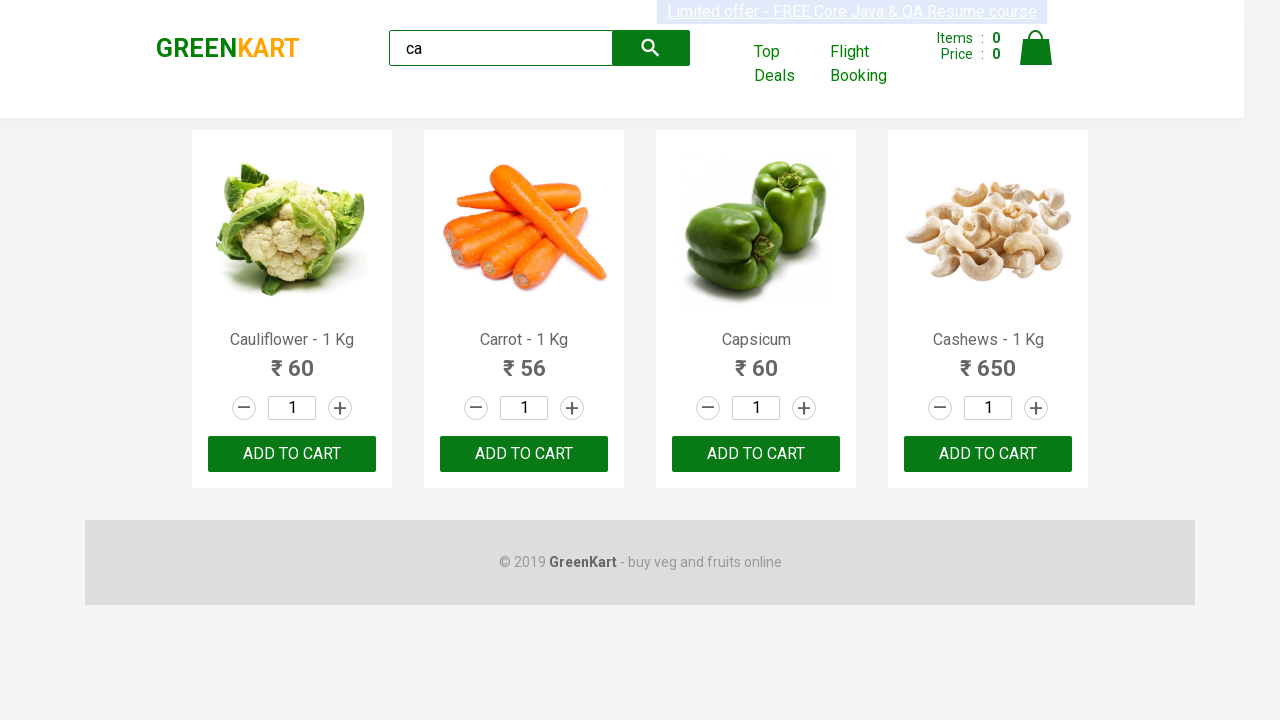

Added 3rd product to cart at (756, 454) on .products:visible .product >> nth=2 >> button[type=button]
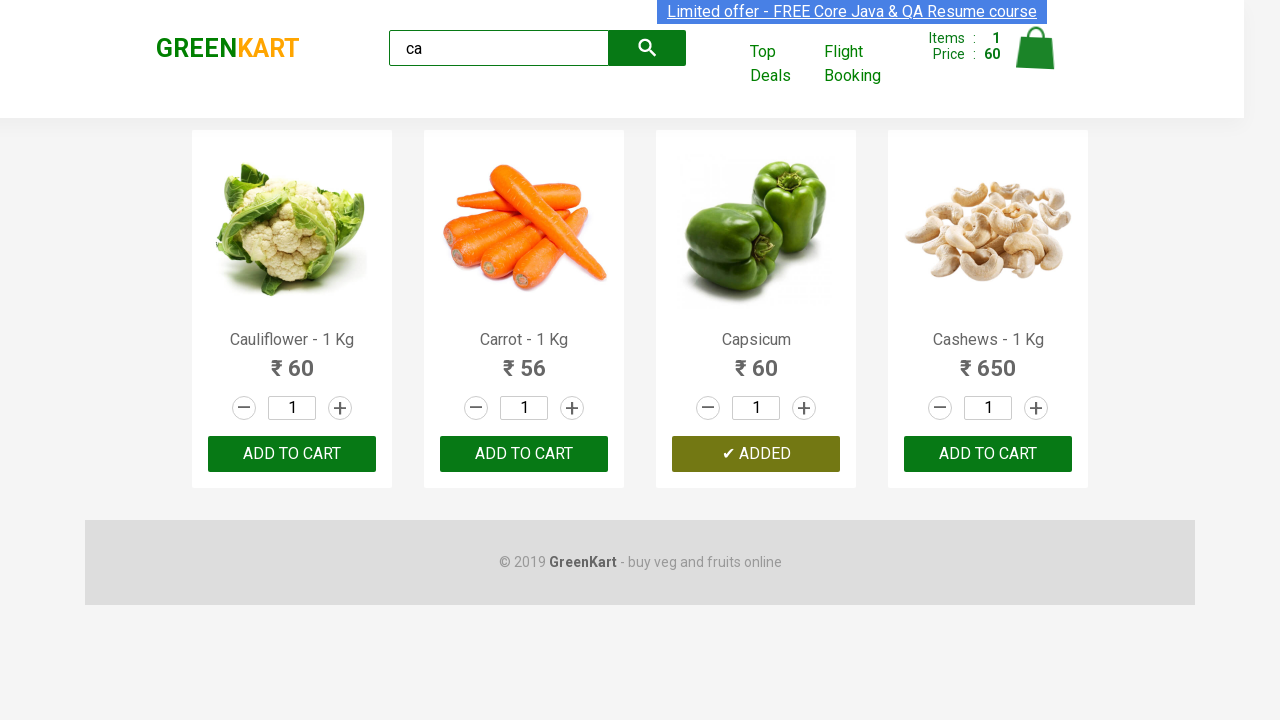

Checked product name: Cauliflower - 1 Kg
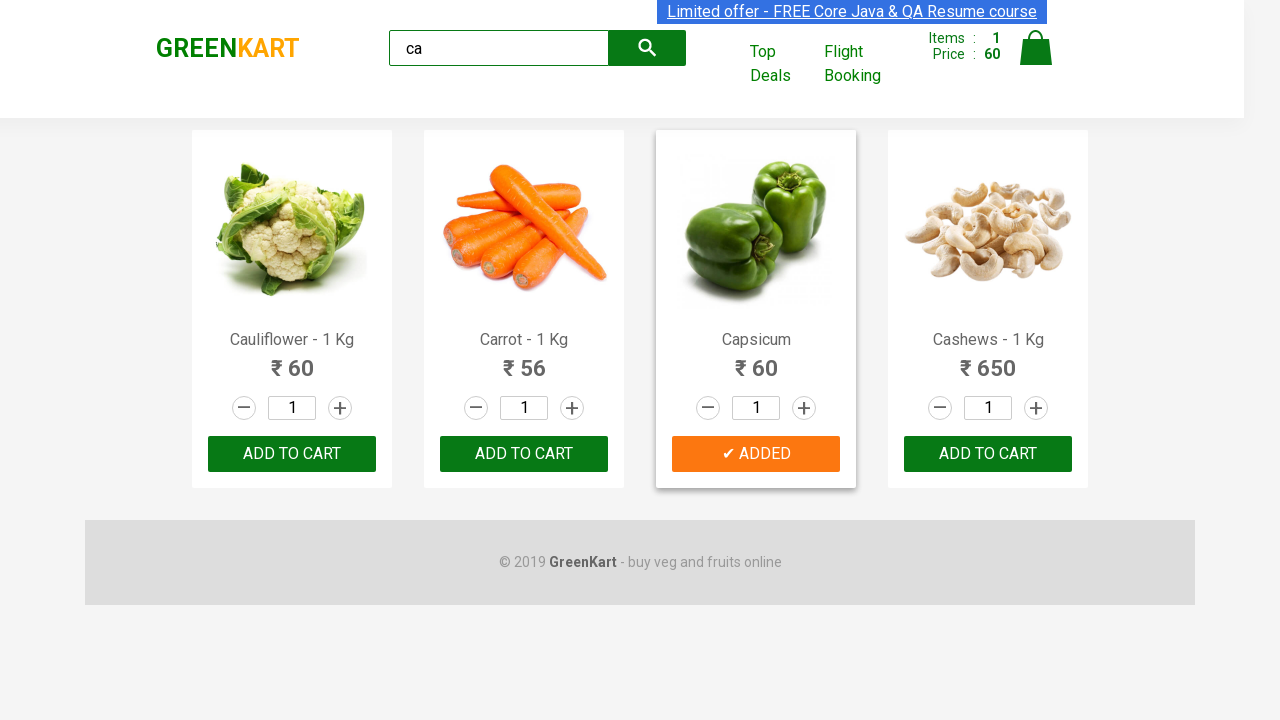

Checked product name: Carrot - 1 Kg
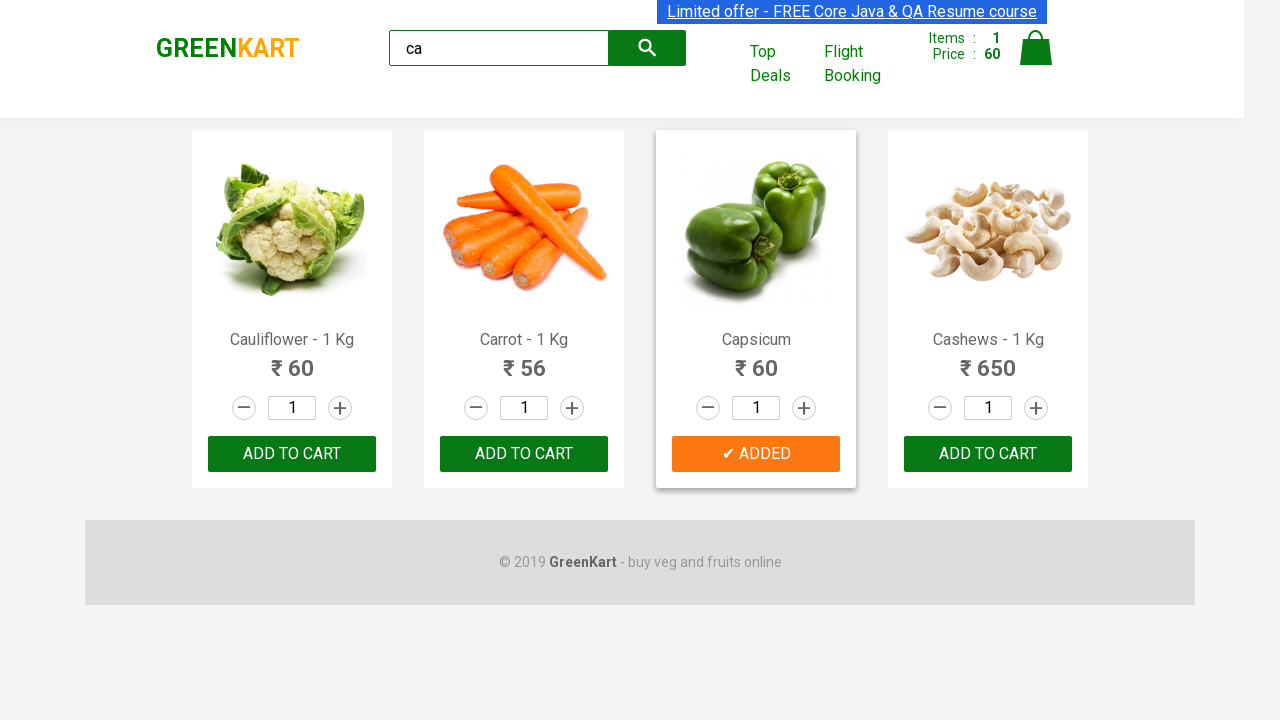

Checked product name: Capsicum
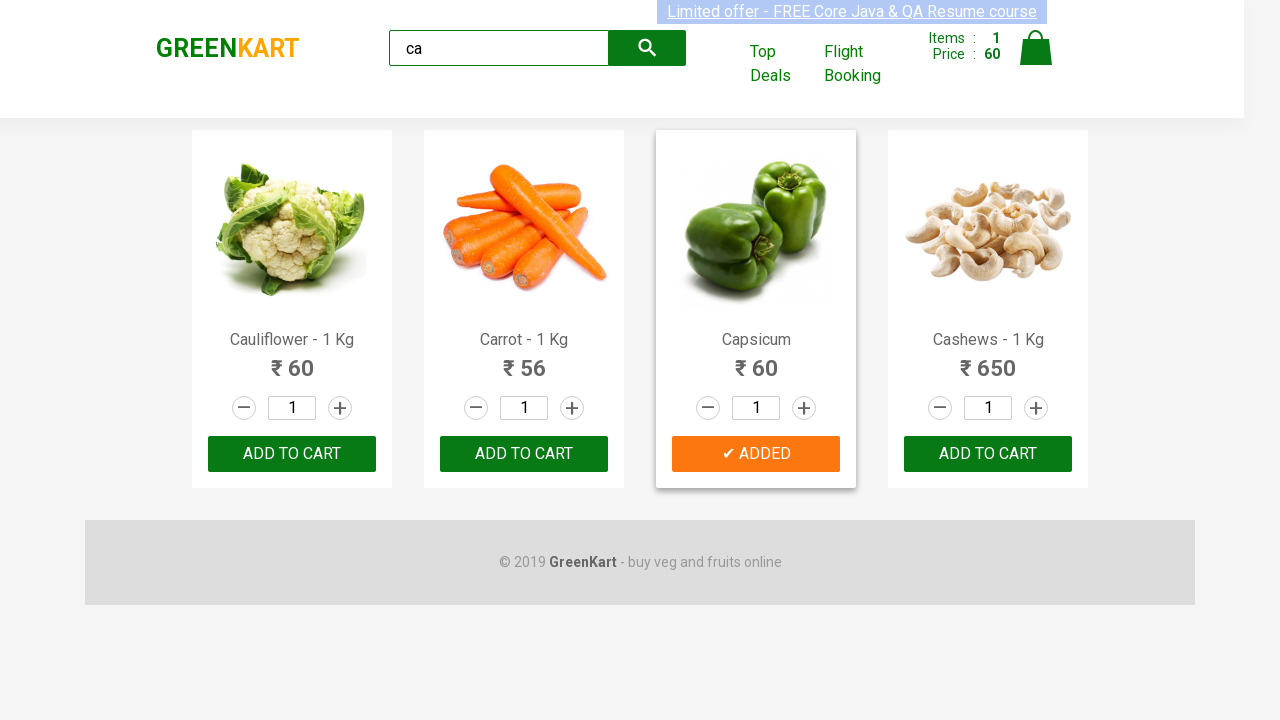

Checked product name: Cashews - 1 Kg
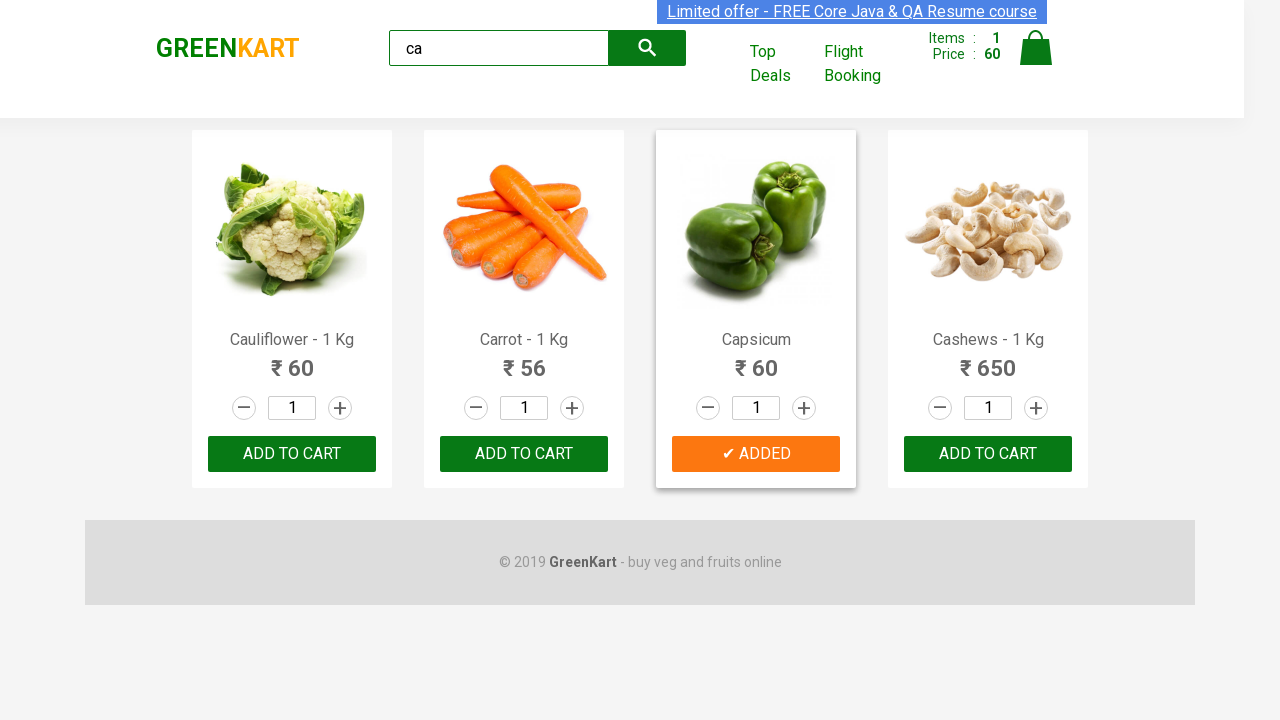

Added Cashews to cart at (988, 454) on .products:visible .product >> nth=3 >> button[type=button]
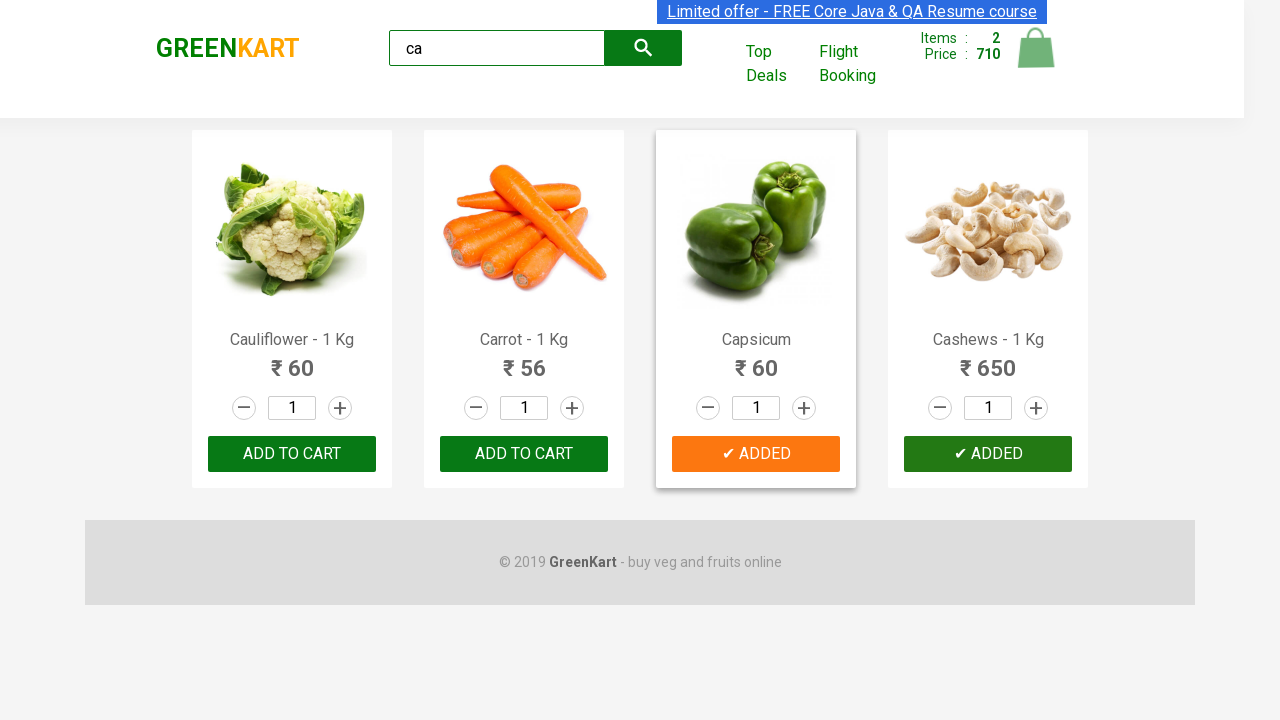

Clicked on cart icon at (1036, 48) on img[alt=Cart]
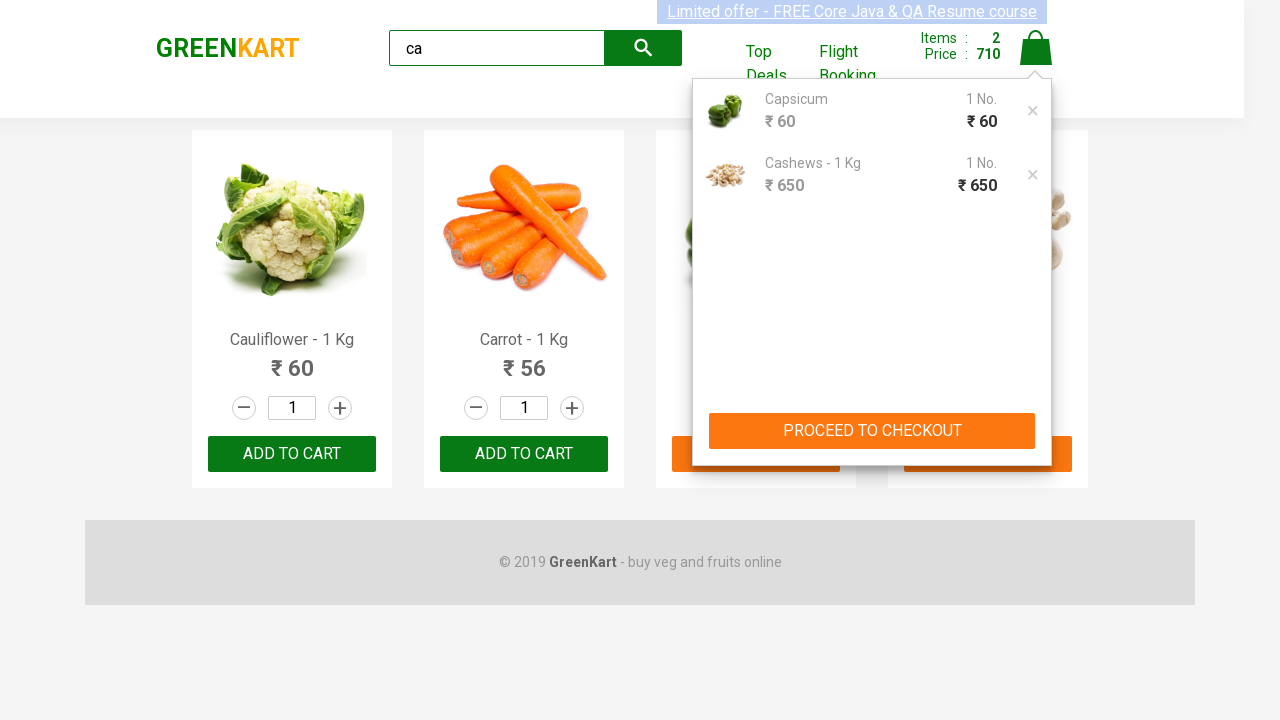

Clicked PROCEED TO CHECKOUT button at (872, 431) on text=PROCEED TO CHECKOUT
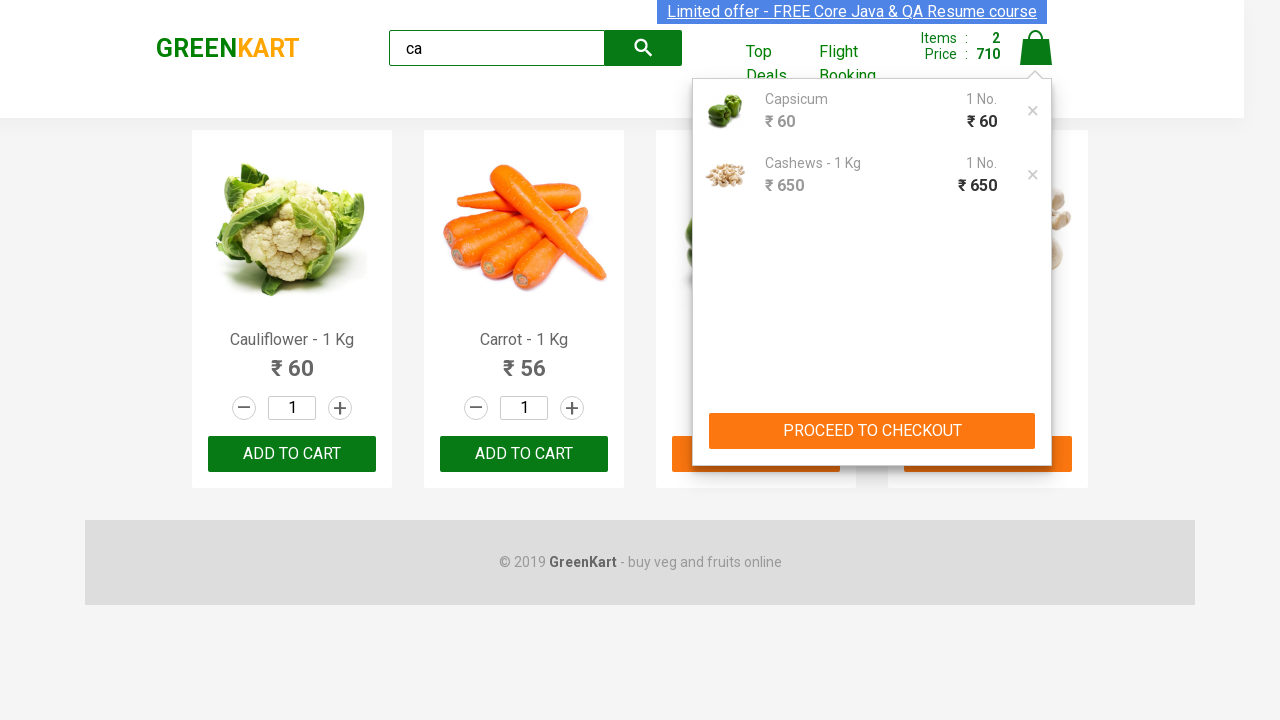

Clicked Place Order button at (1036, 491) on text=Place Order
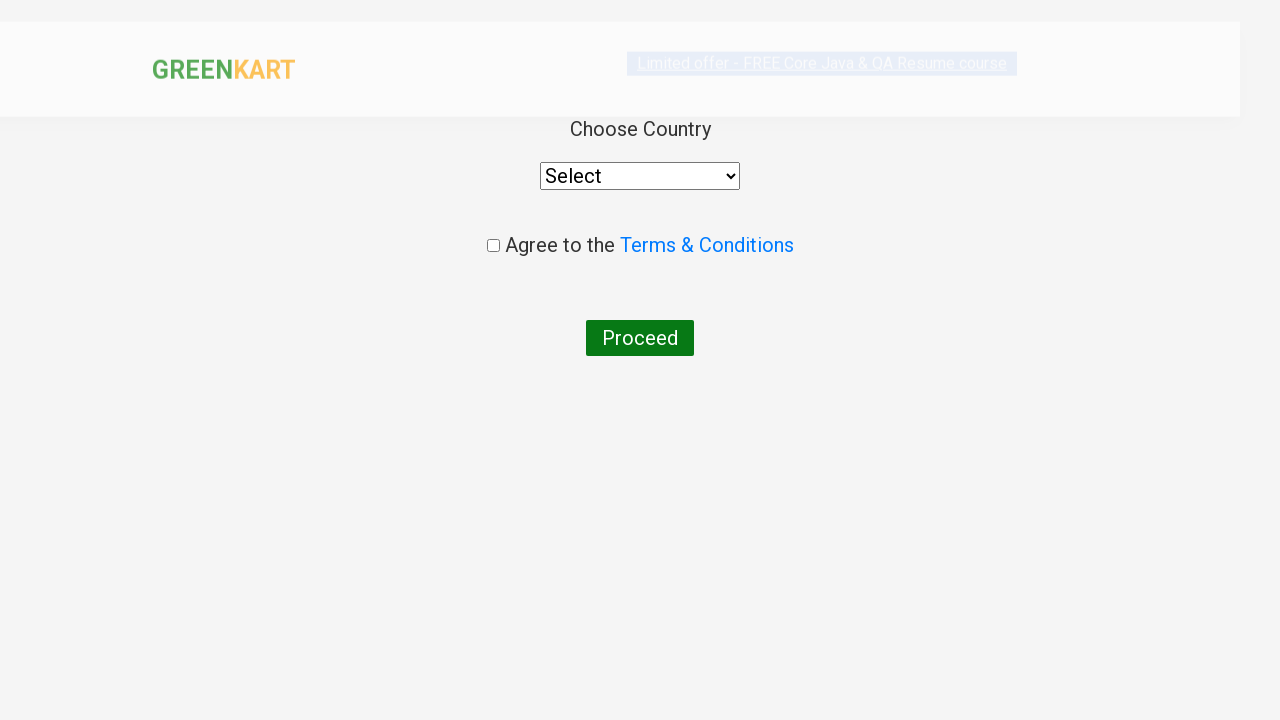

Clicked Proceed button at (640, 338) on text=Proceed
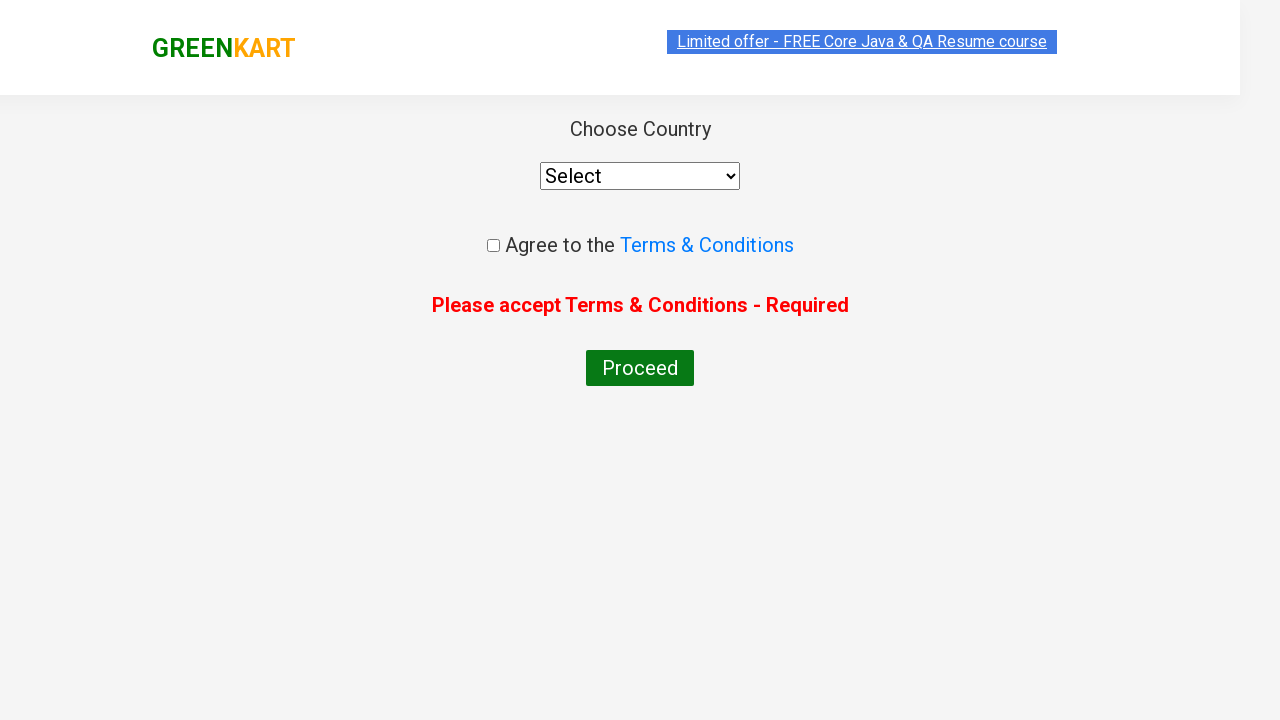

Located error alert message
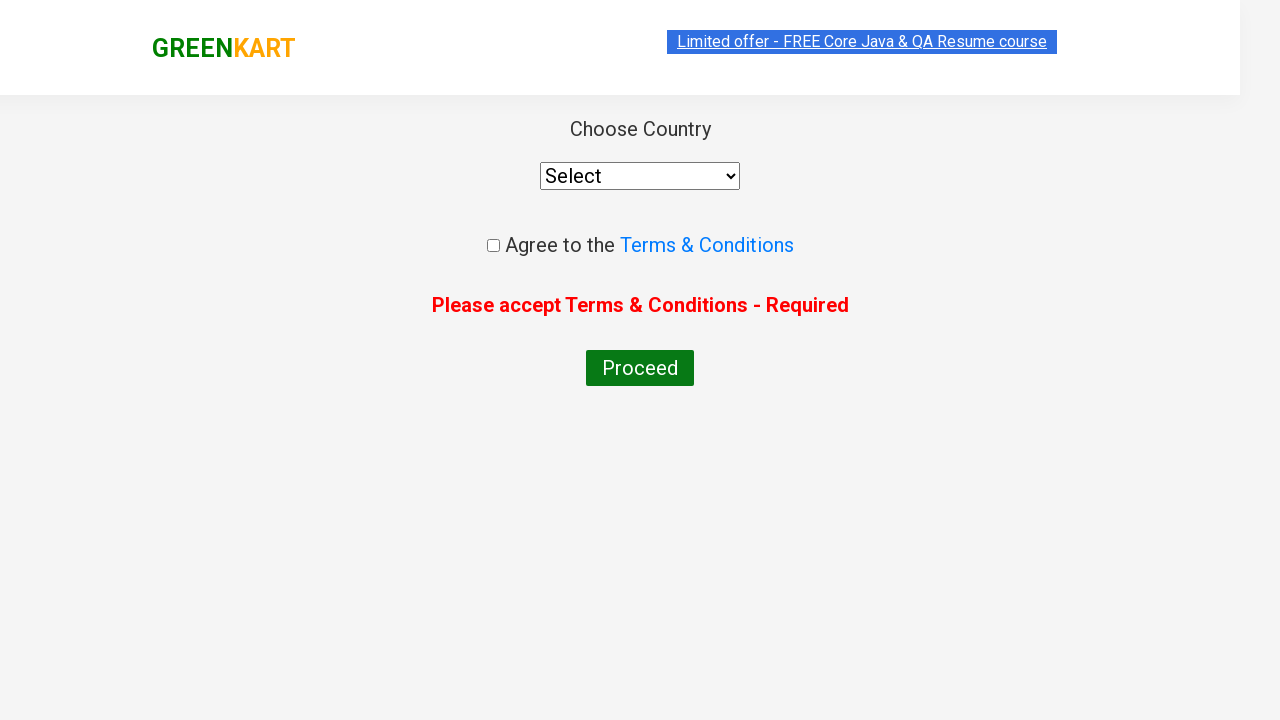

Verified error message for unchecked Terms & Conditions
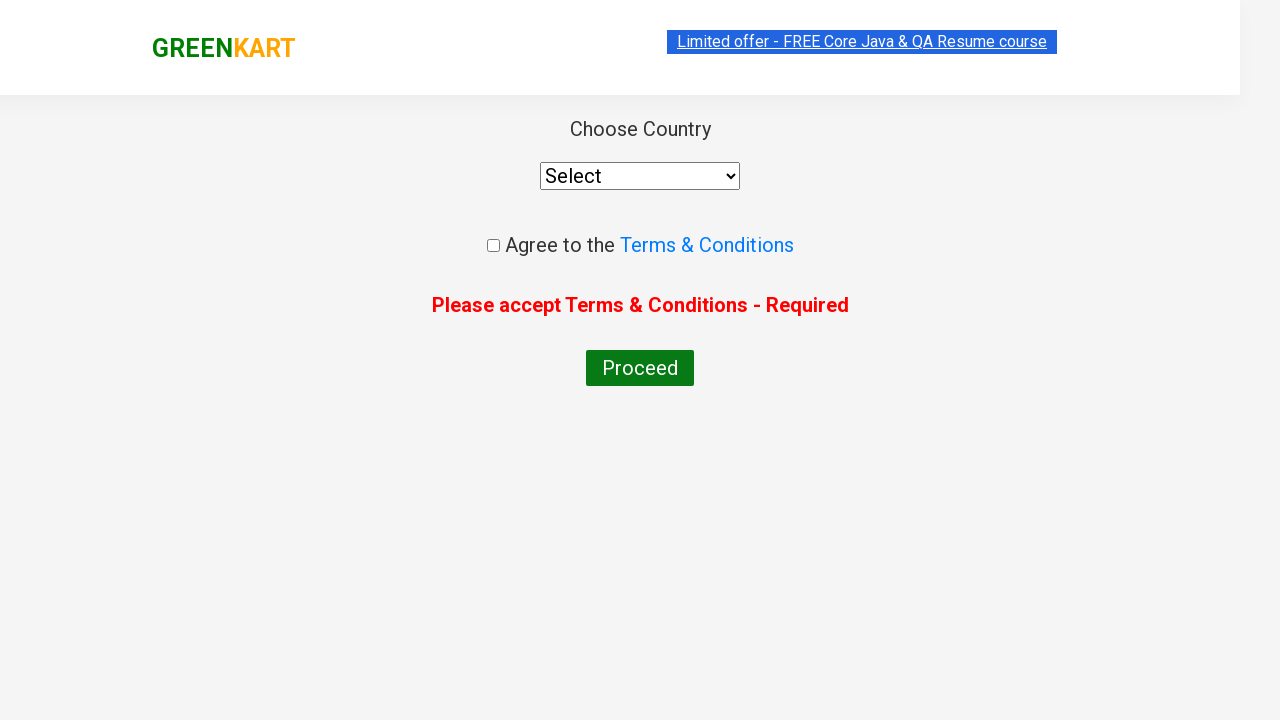

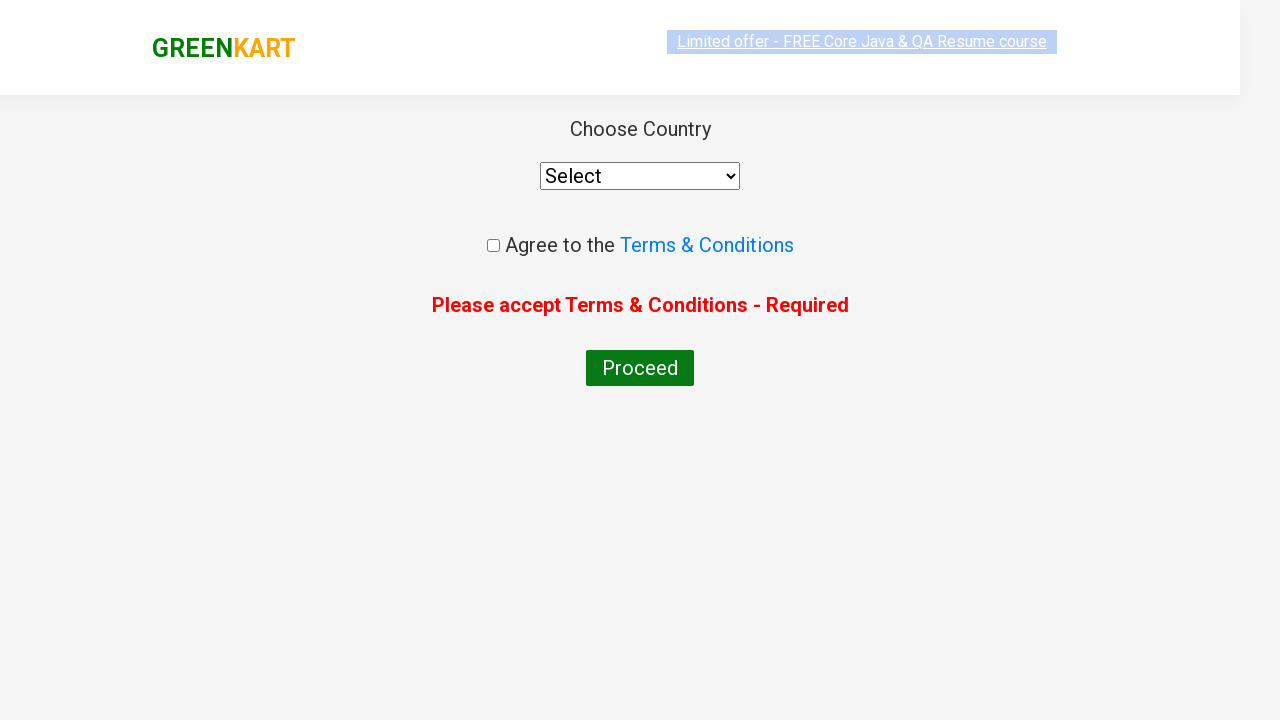